Tests clicking the "Forgotten Password" link on the login page to navigate to the password recovery page

Starting URL: https://naveenautomationlabs.com/opencart/index.php?route=account/login

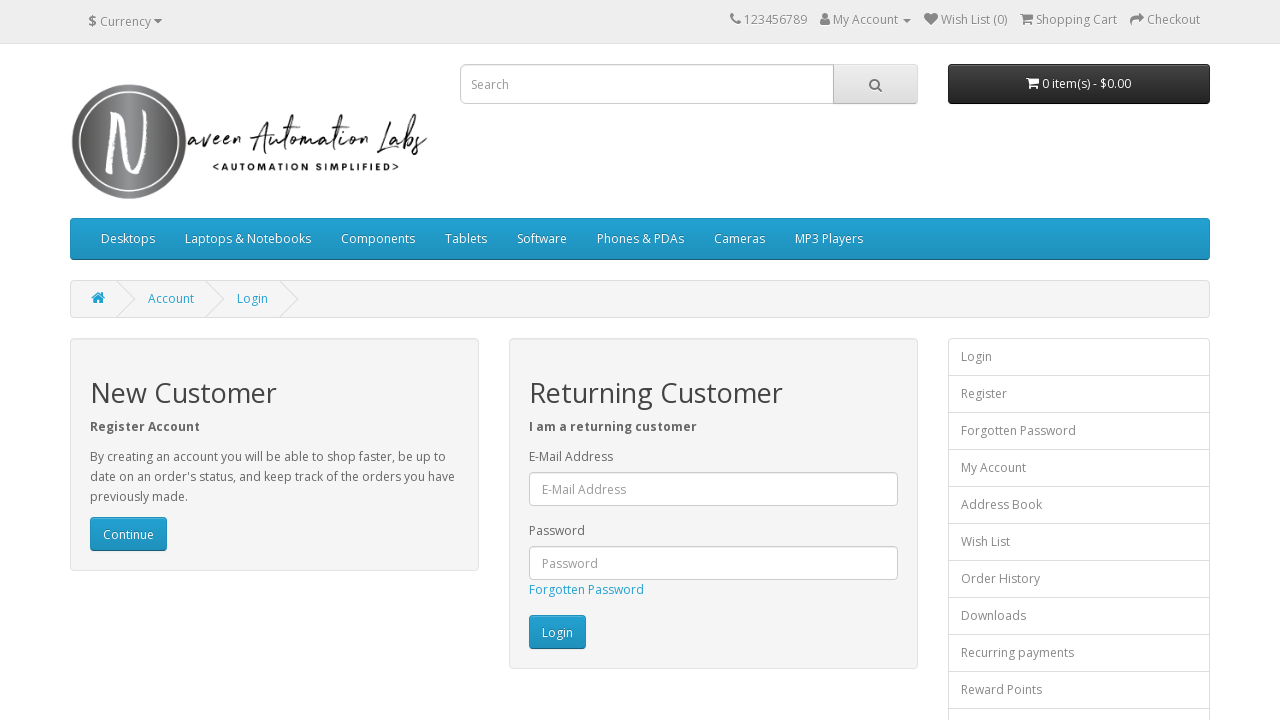

Clicked the 'Forgotten Password' link on the login page at (586, 590) on text=Forgotten Password
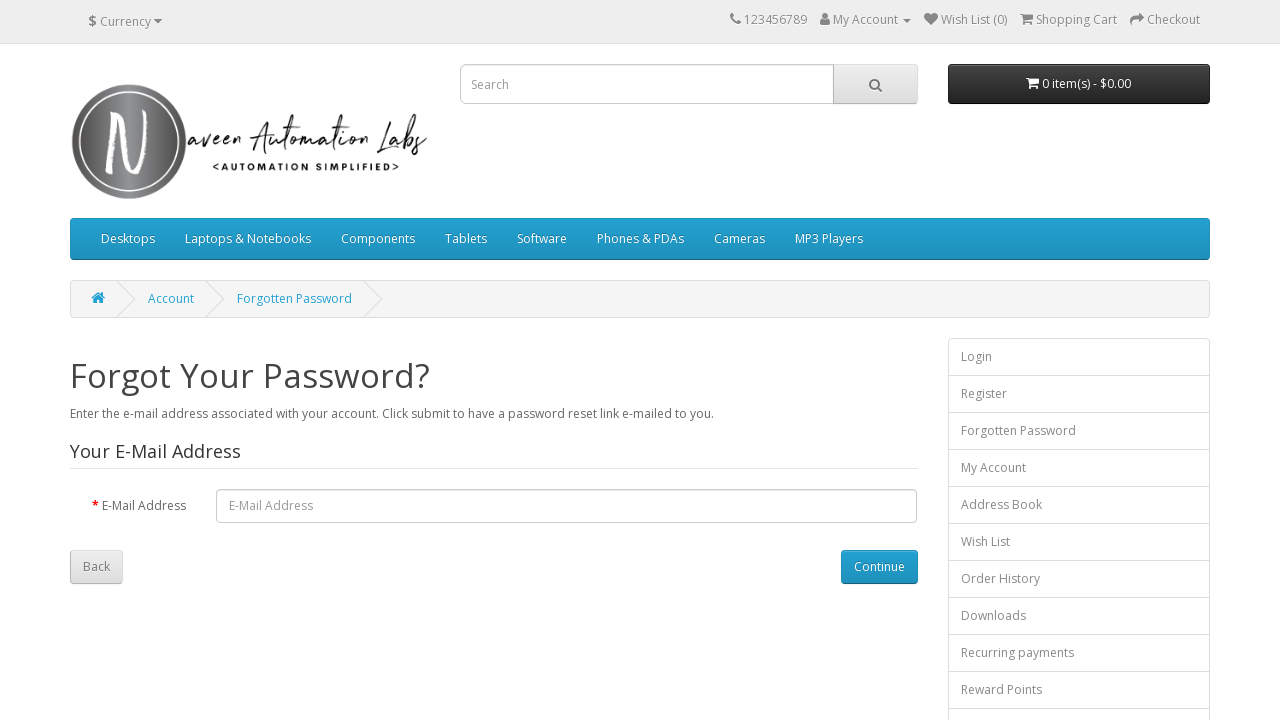

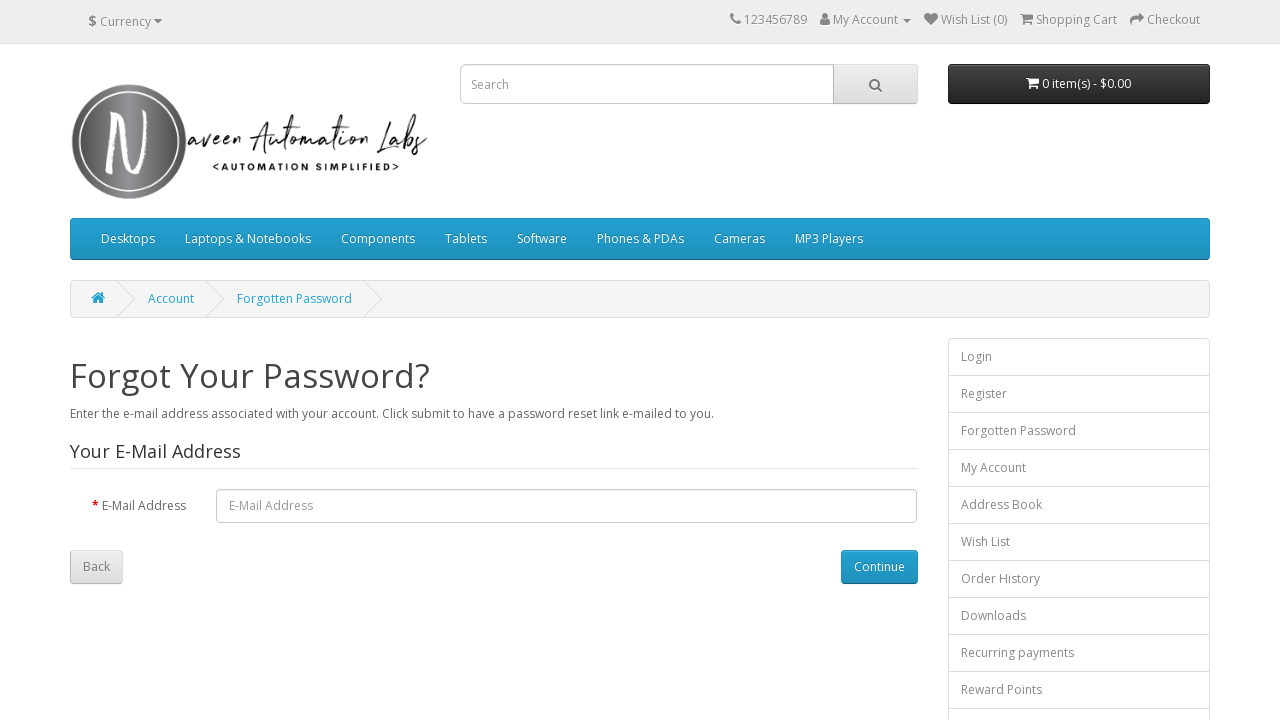